Tests drag and drop by offset functionality by dragging element A to a specific coordinate offset

Starting URL: https://crossbrowsertesting.github.io/drag-and-drop

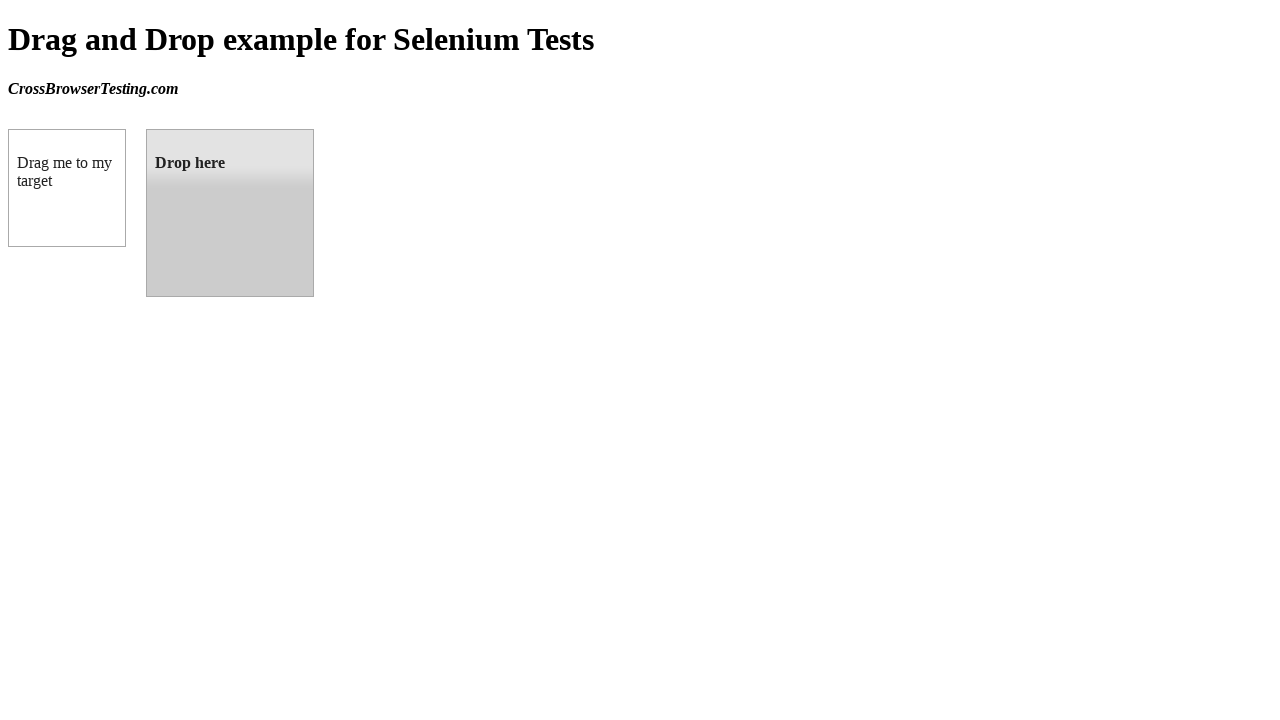

Navigated to drag and drop test page
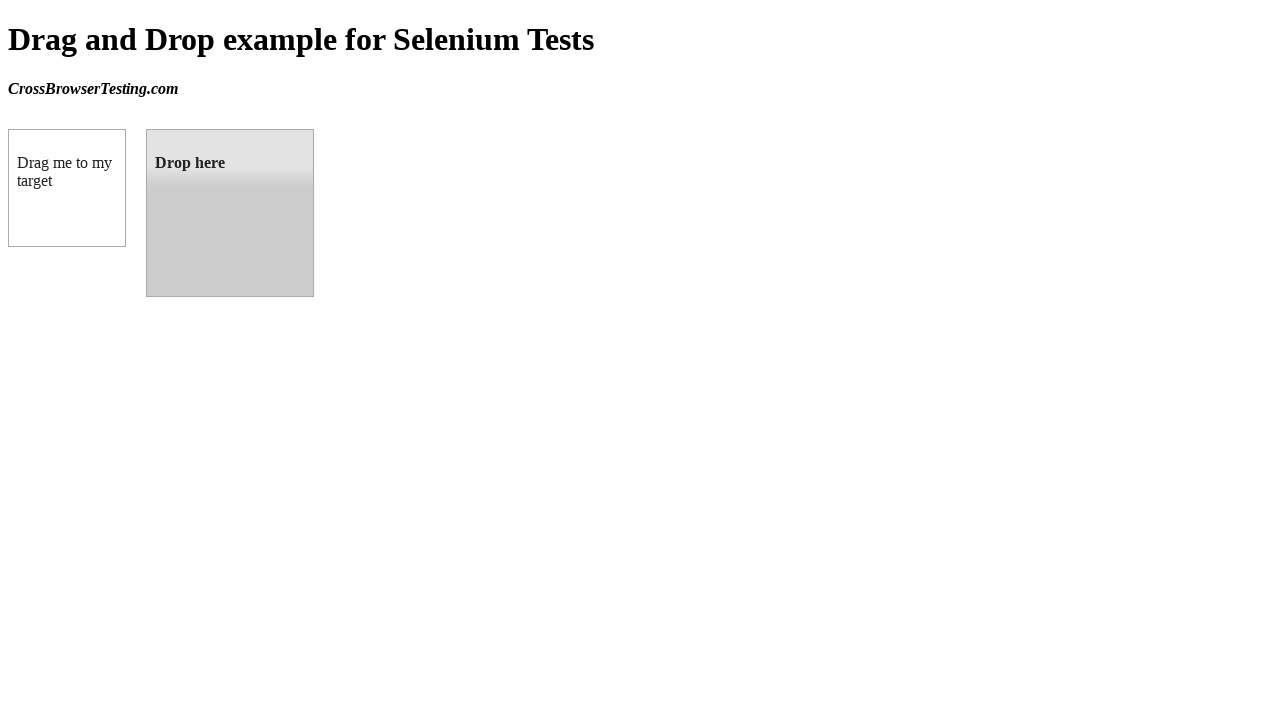

Located source element (box A)
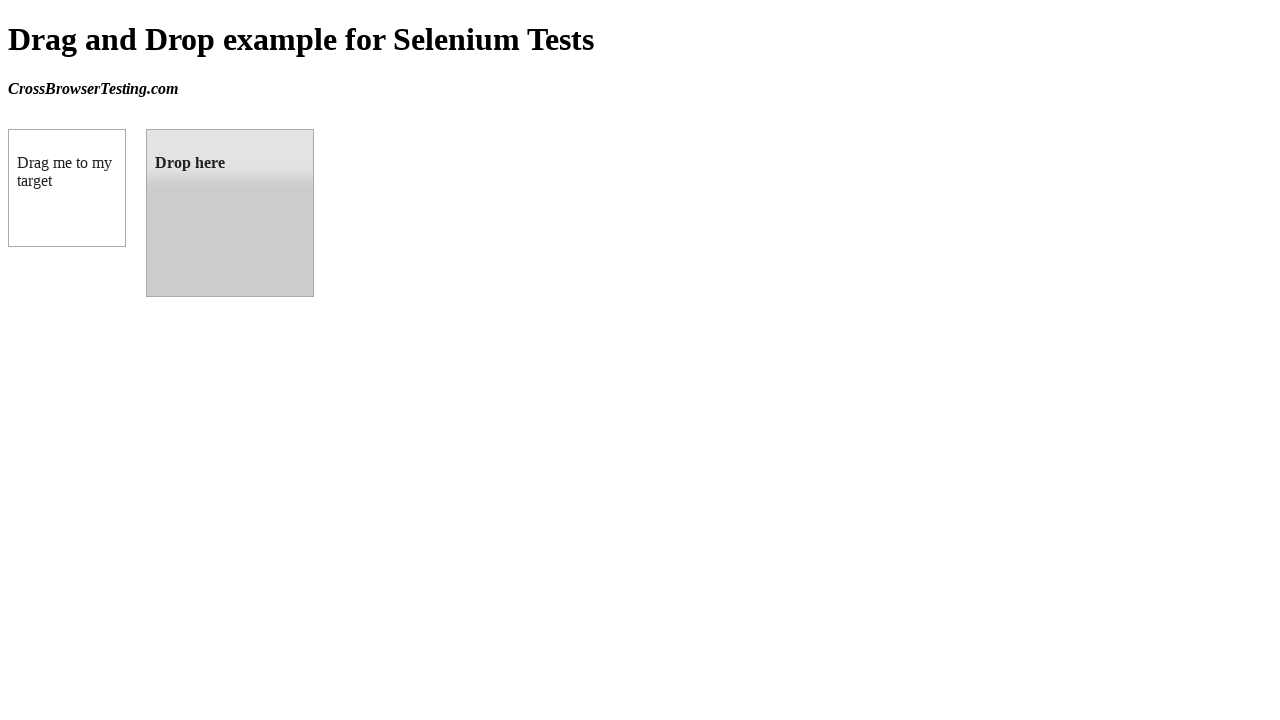

Located target element (box B)
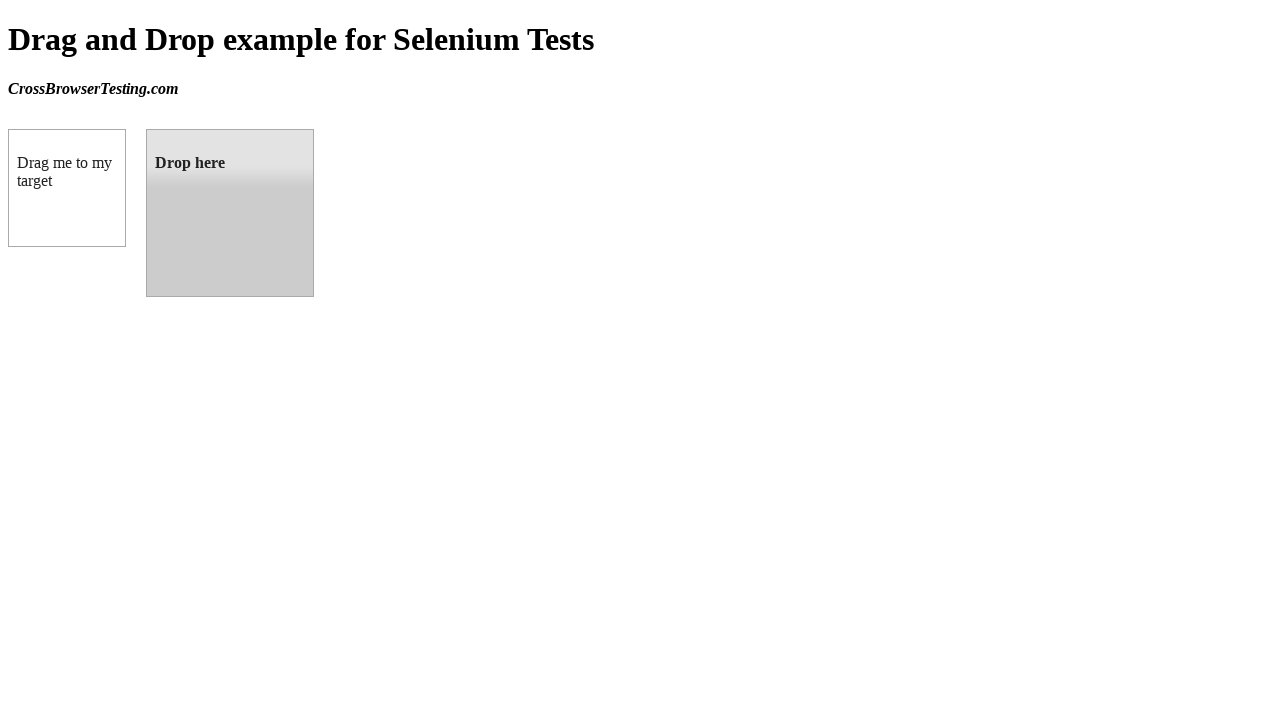

Retrieved bounding box of source element
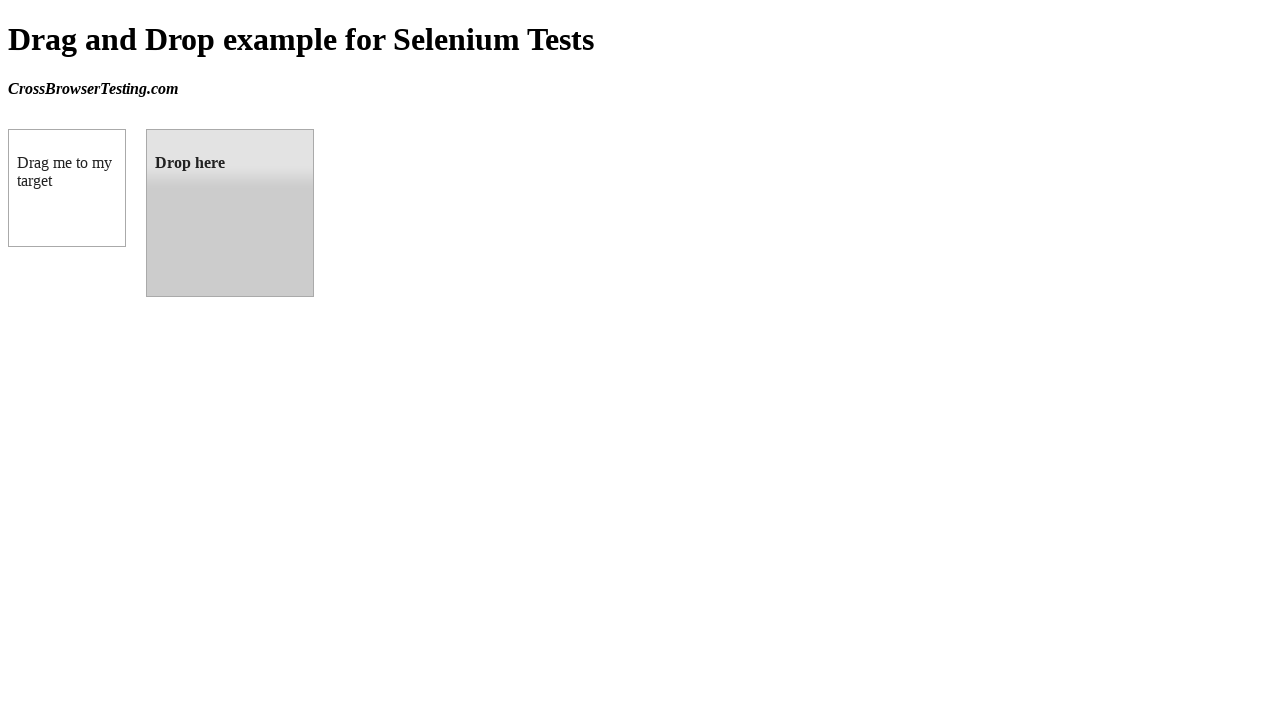

Retrieved bounding box of target element
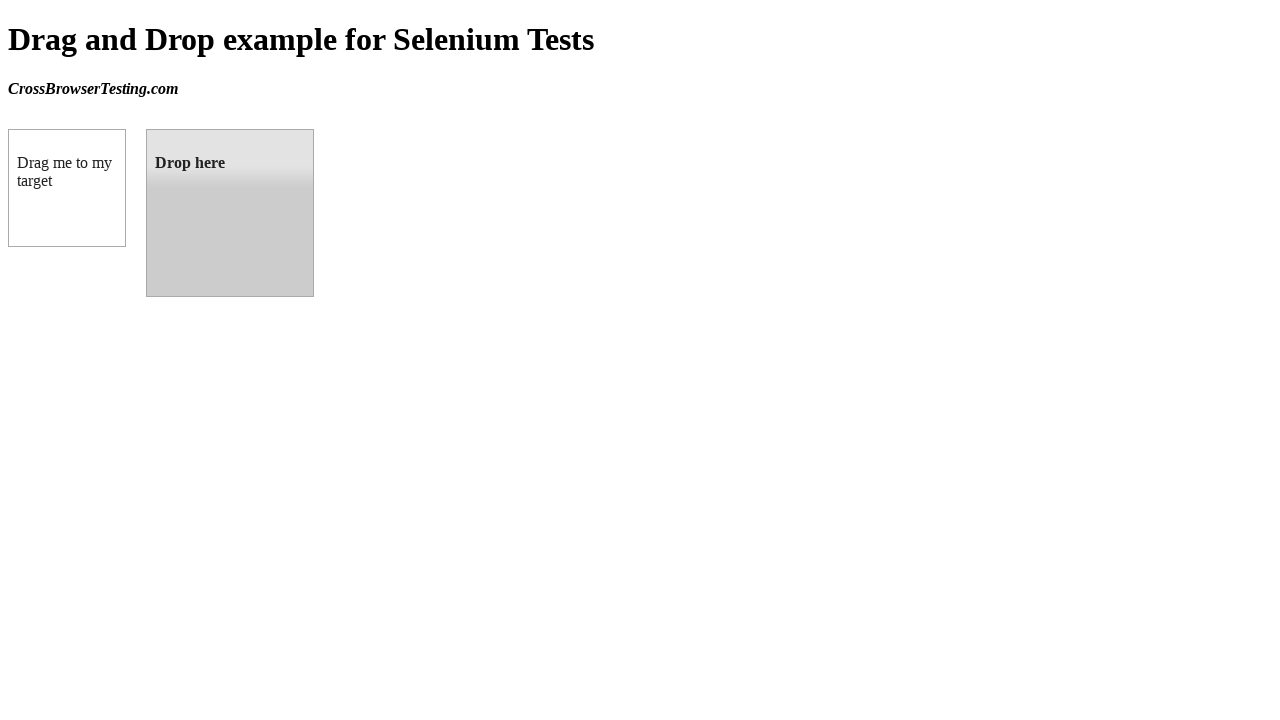

Calculated drag offset: x_offset=138, y_offset=0.0
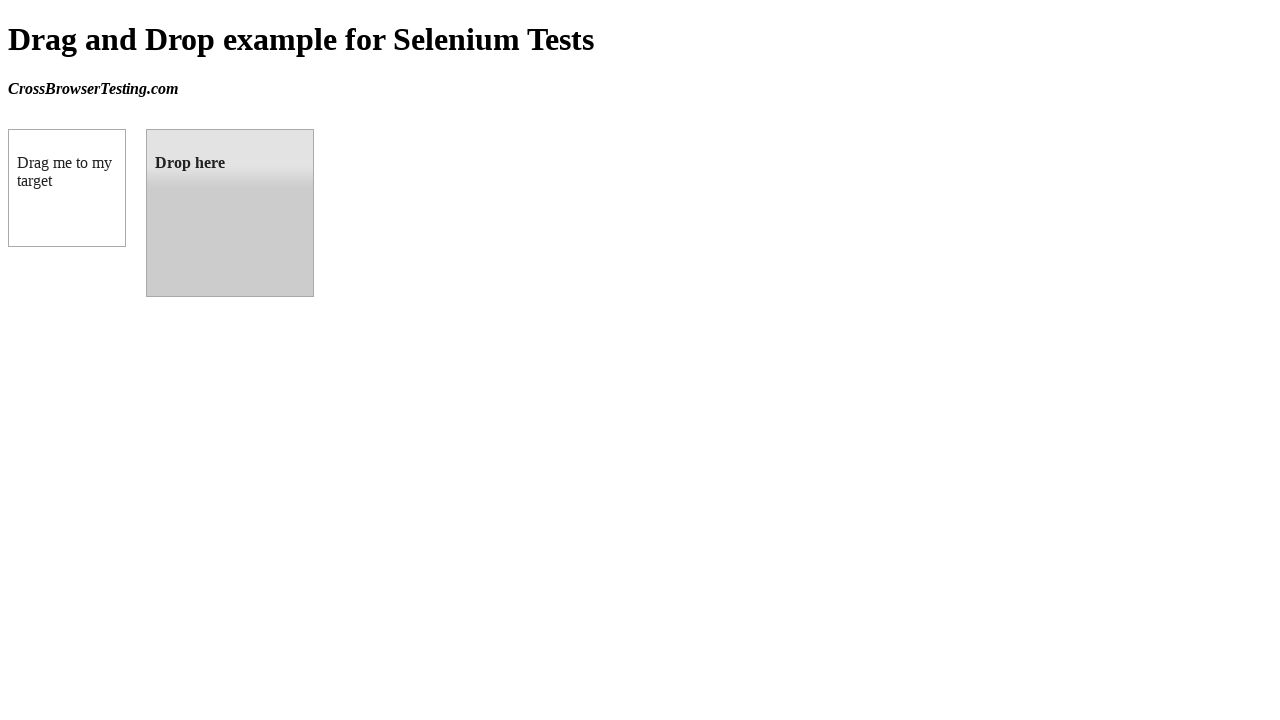

Hovered over source element (box A) at (67, 188) on #draggable
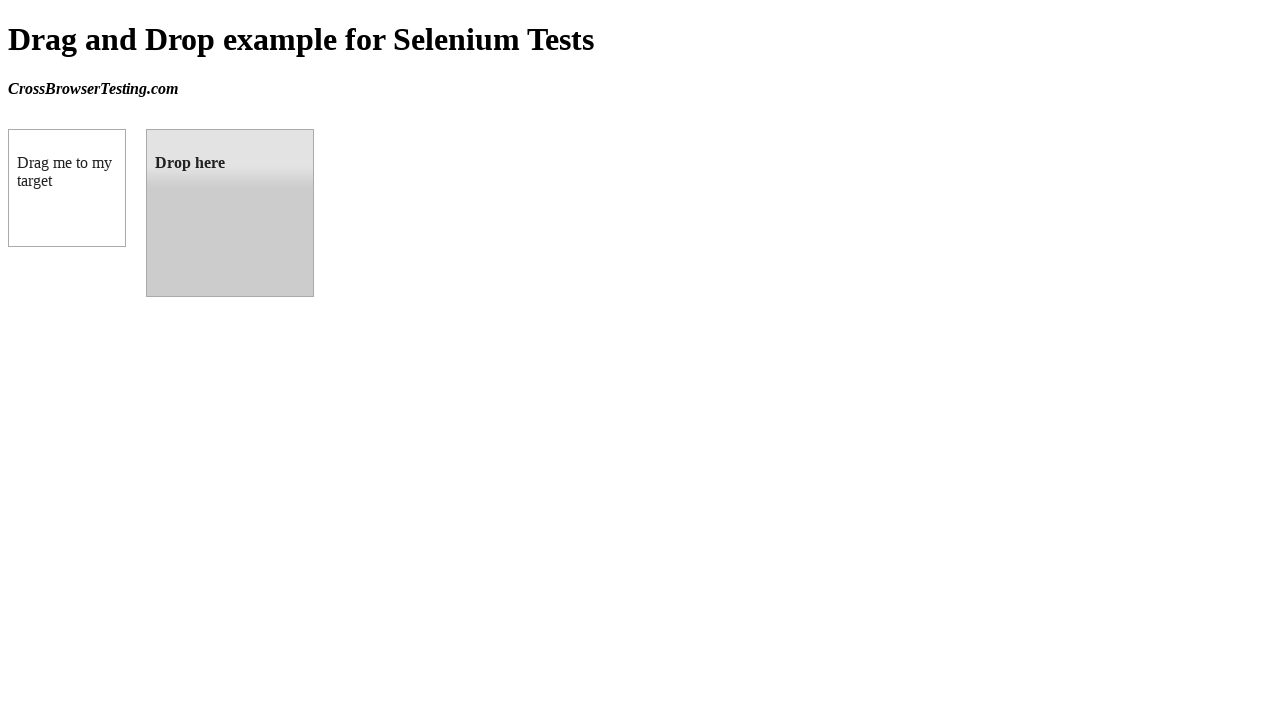

Pressed mouse button down on source element at (67, 188)
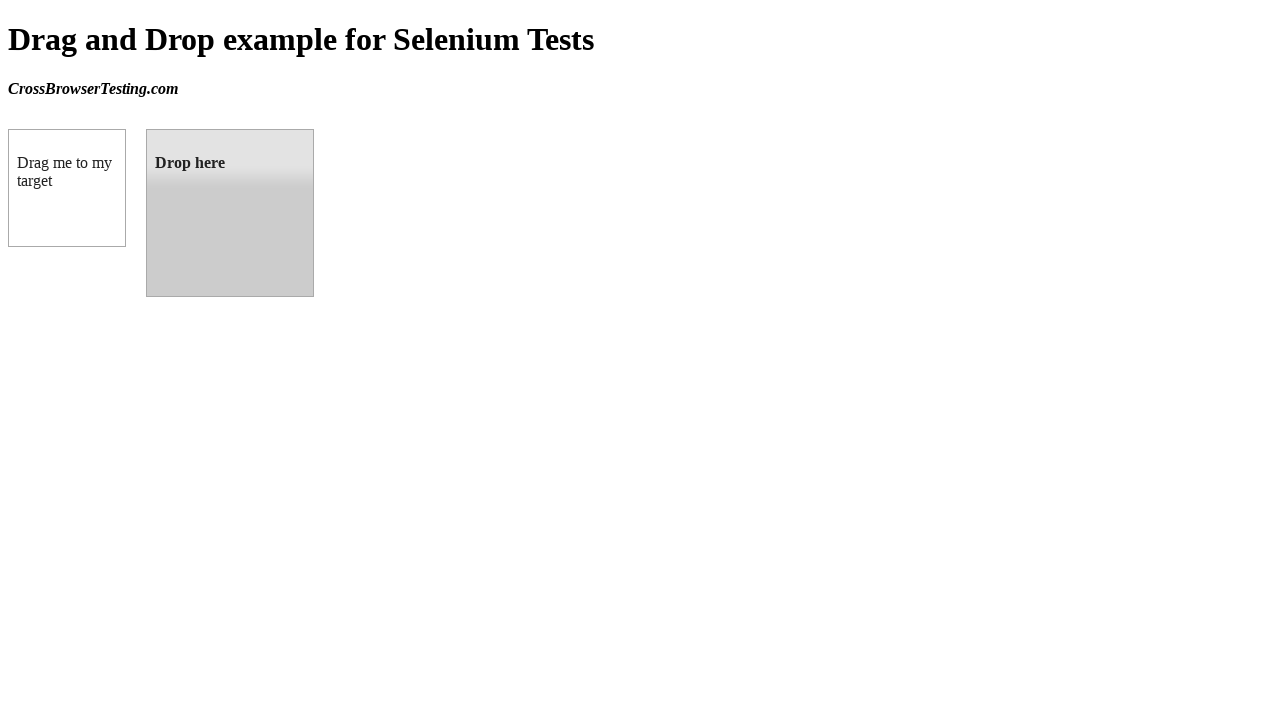

Dragged element to target position center at (230, 213)
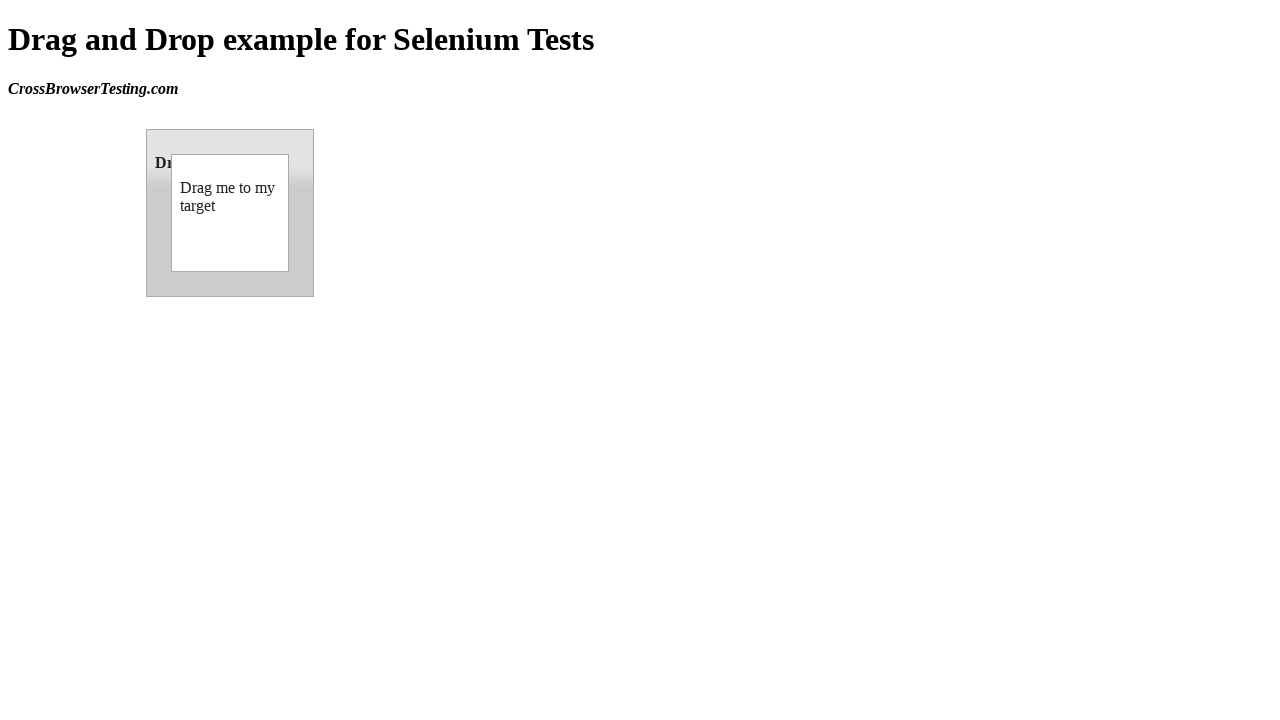

Released mouse button - drag and drop completed at (230, 213)
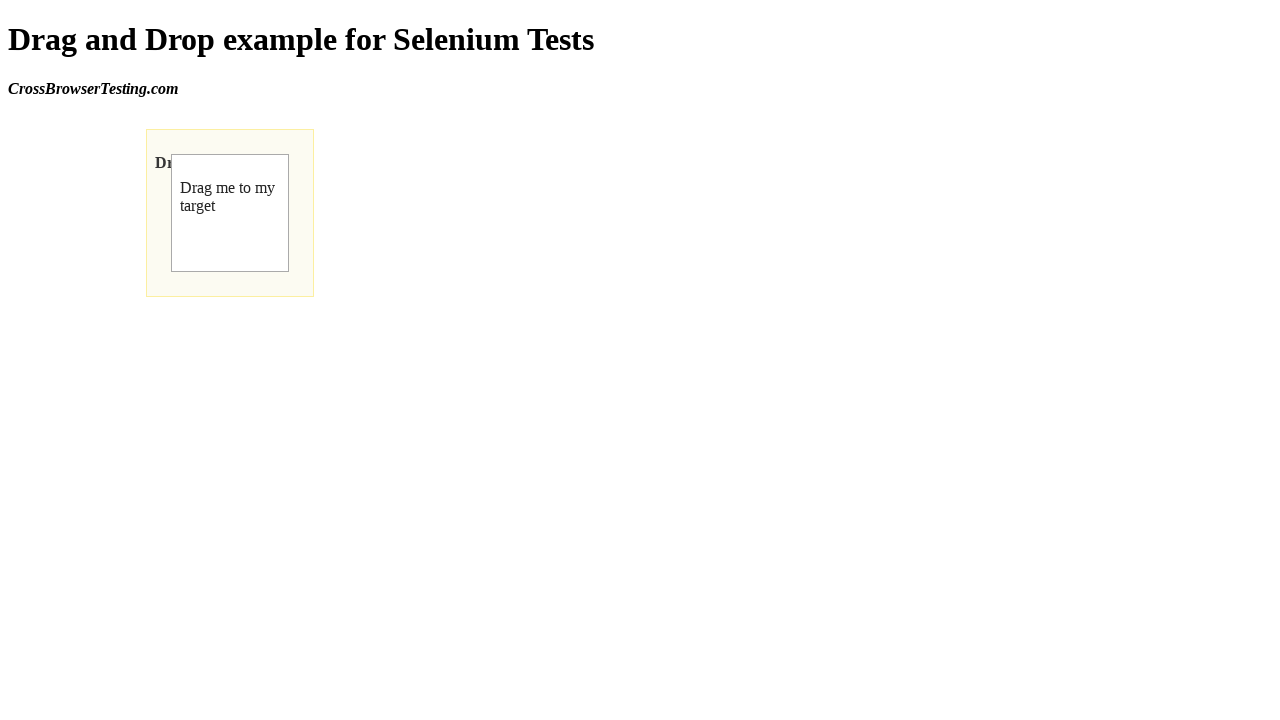

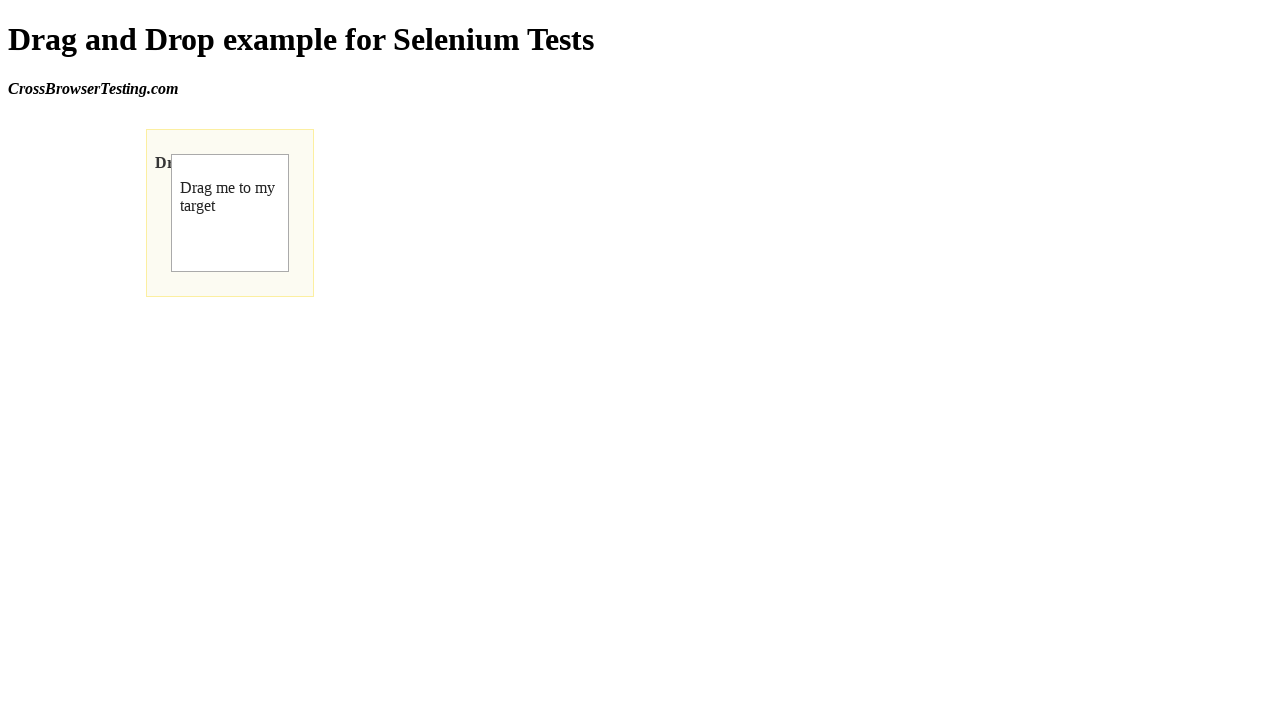